Tests dropdown selection functionality by selecting options using different methods (by index, by visible text, and by value)

Starting URL: https://demoqa.com/select-menu

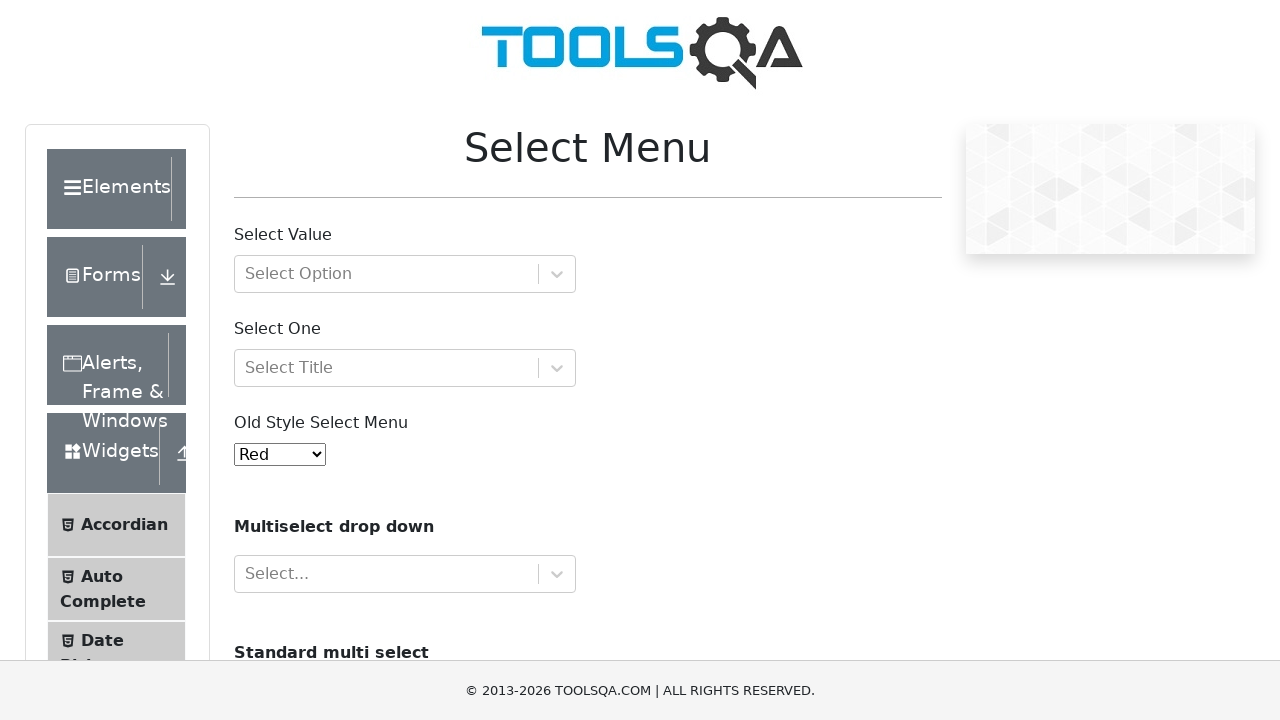

Located the dropdown element with id 'oldSelectMenu'
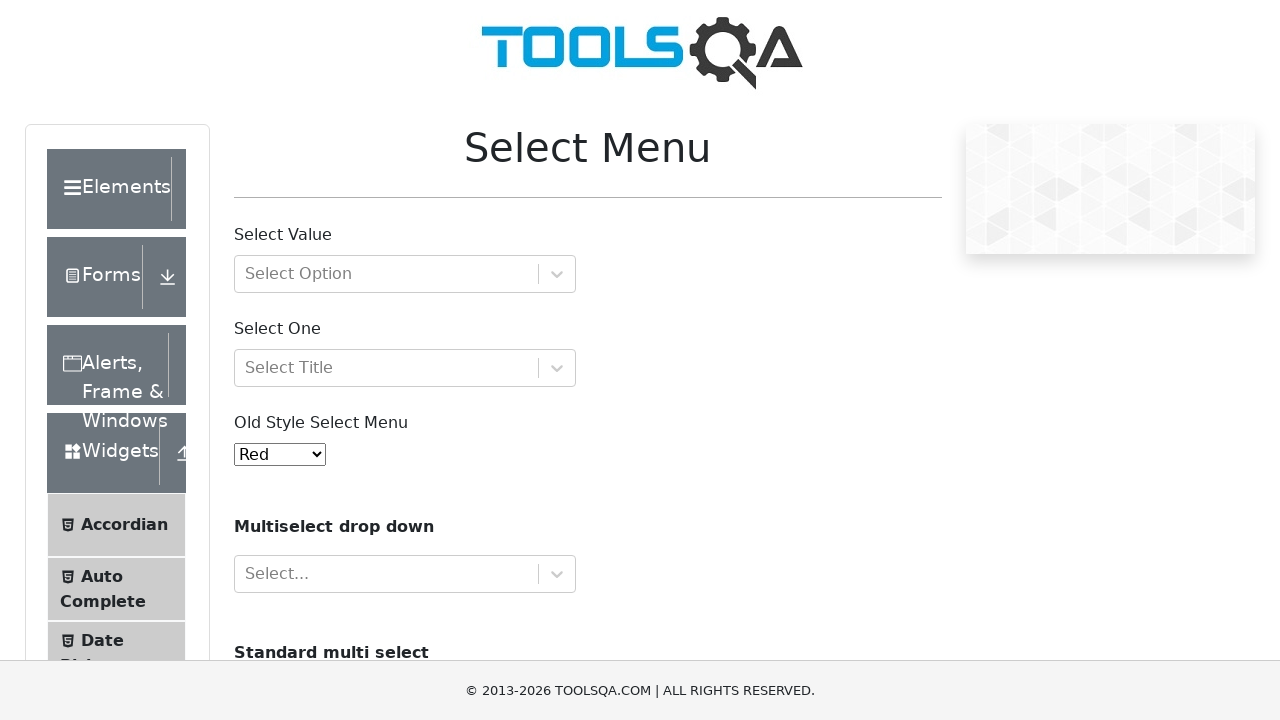

Selected dropdown option by index 4 on #oldSelectMenu
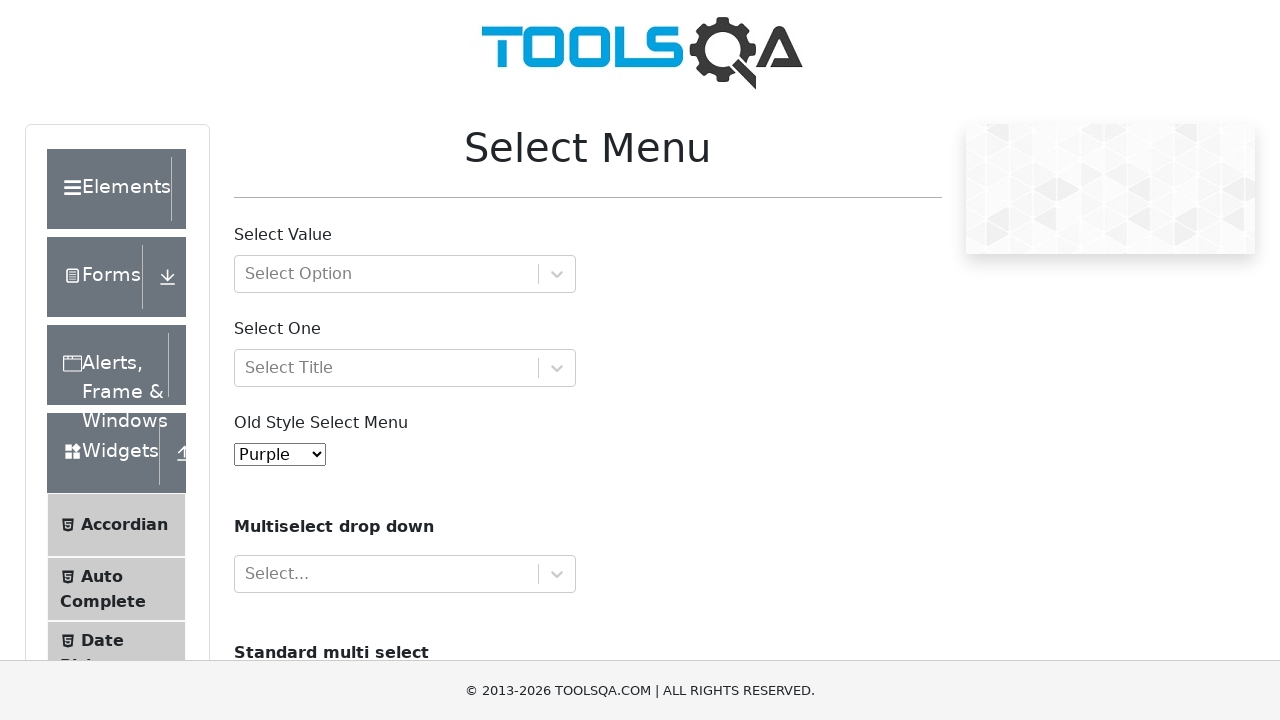

Selected dropdown option by visible text 'Magenta' on #oldSelectMenu
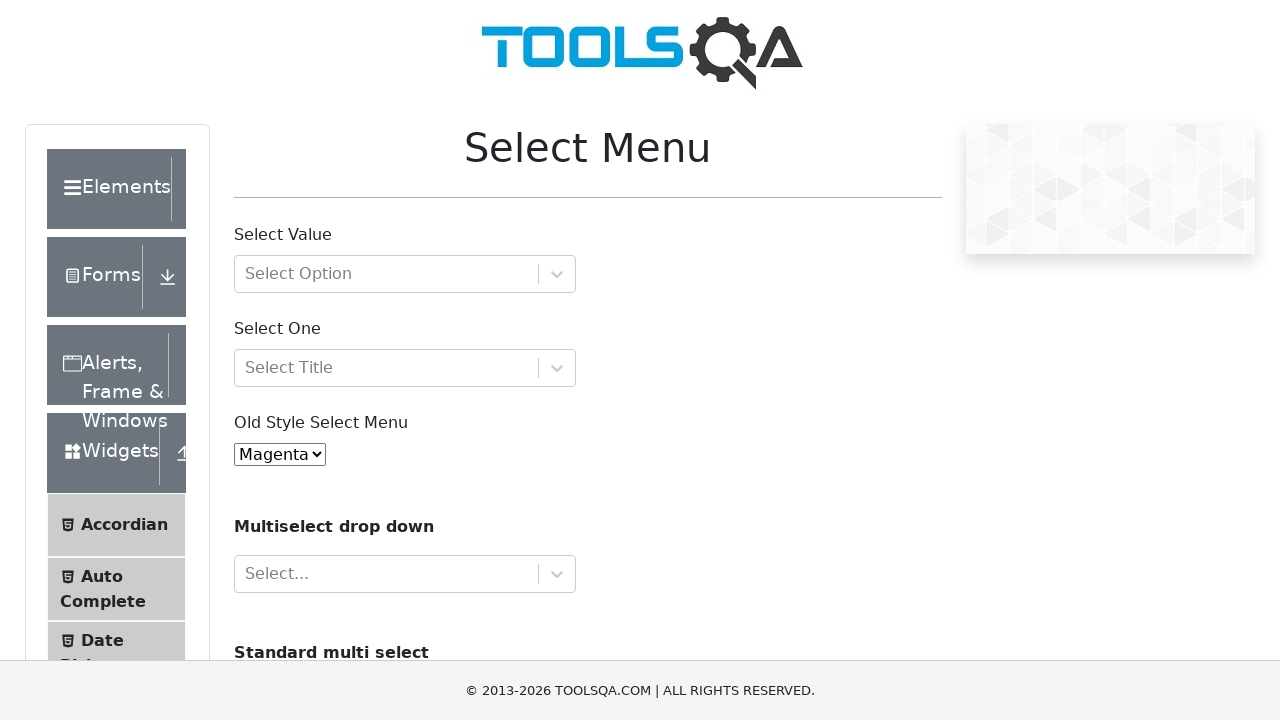

Selected dropdown option by value '6' on #oldSelectMenu
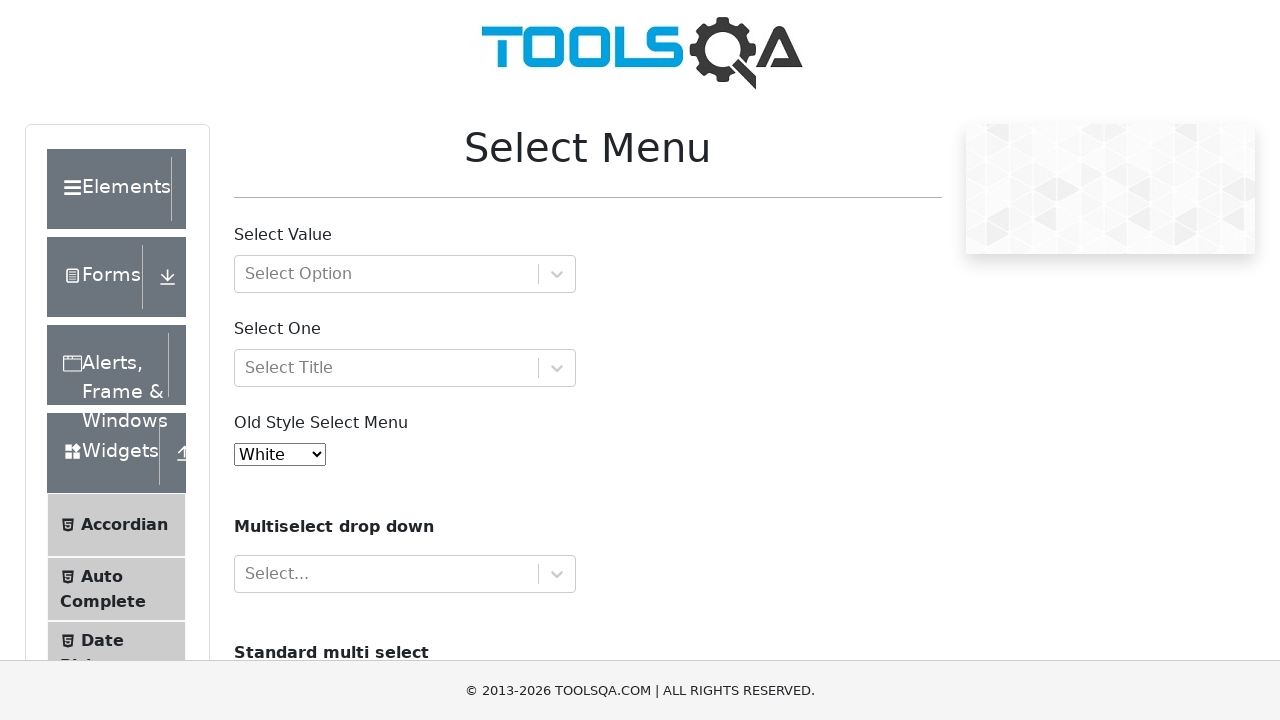

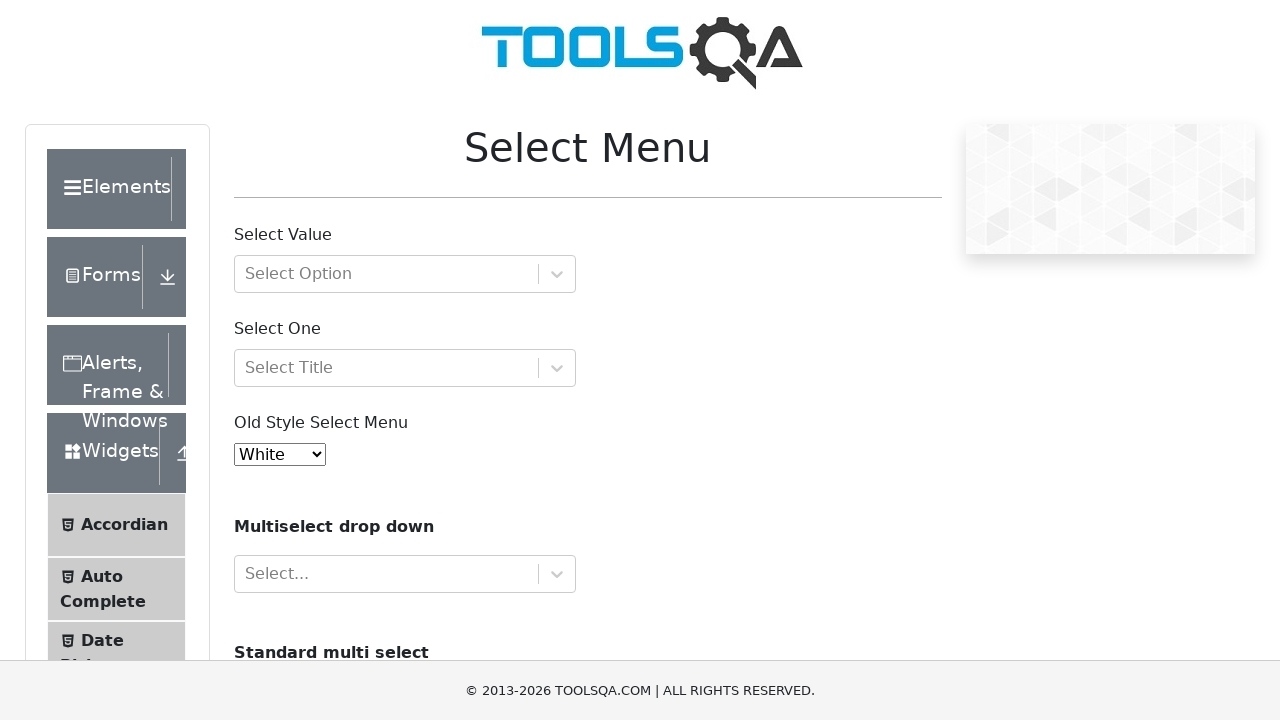